Tests that new todo items are appended to the bottom of the list by creating 3 items and verifying the count.

Starting URL: https://demo.playwright.dev/todomvc

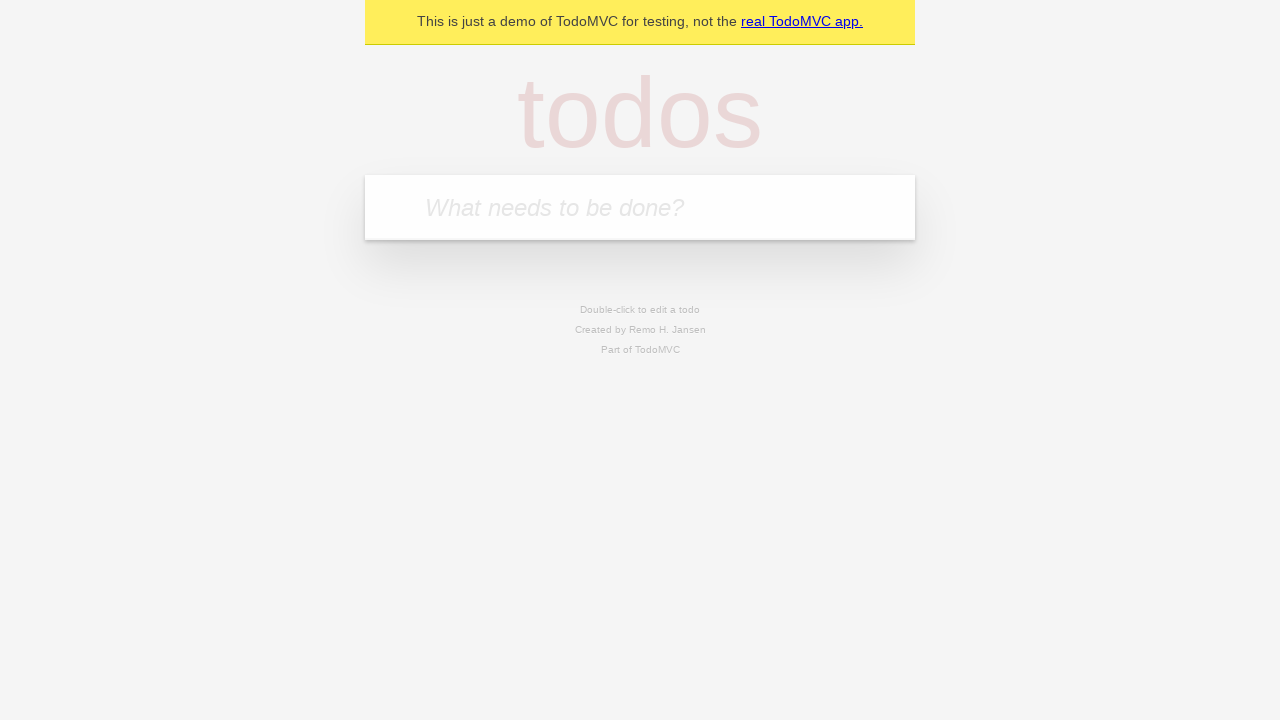

Located the 'What needs to be done?' input field
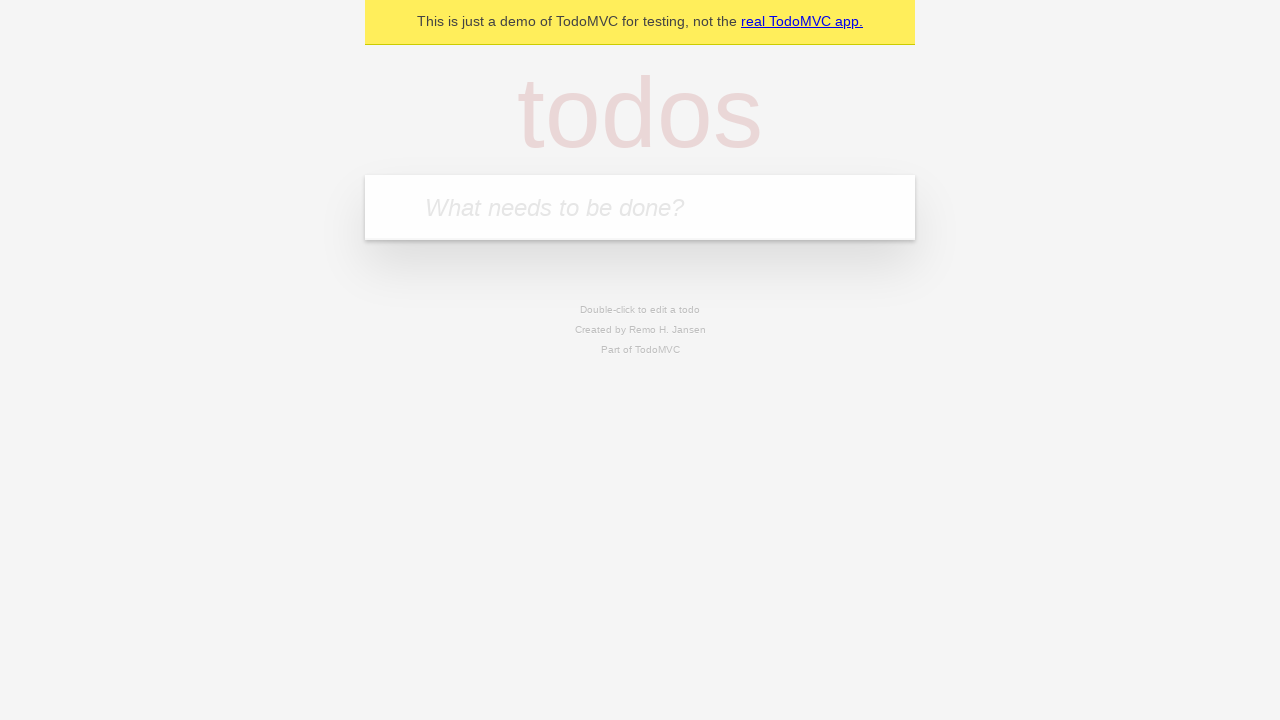

Filled todo input with 'buy some cheese' on internal:attr=[placeholder="What needs to be done?"i]
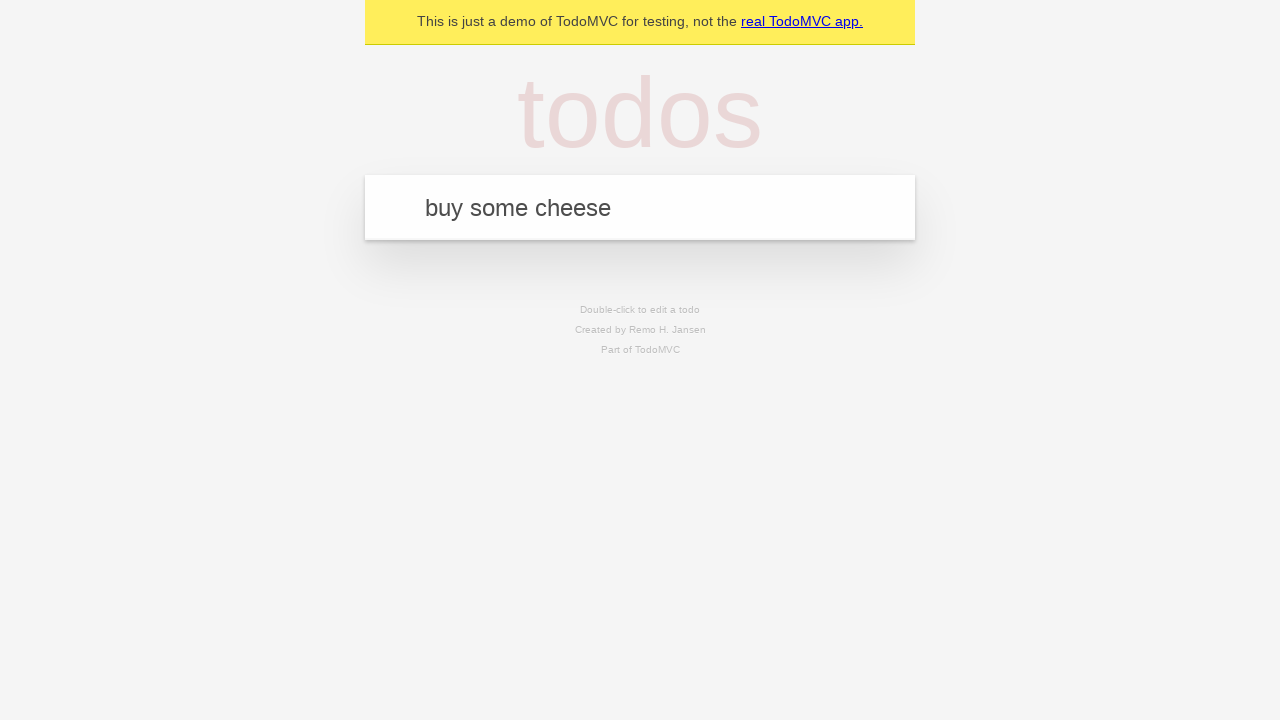

Pressed Enter to add todo item 'buy some cheese' on internal:attr=[placeholder="What needs to be done?"i]
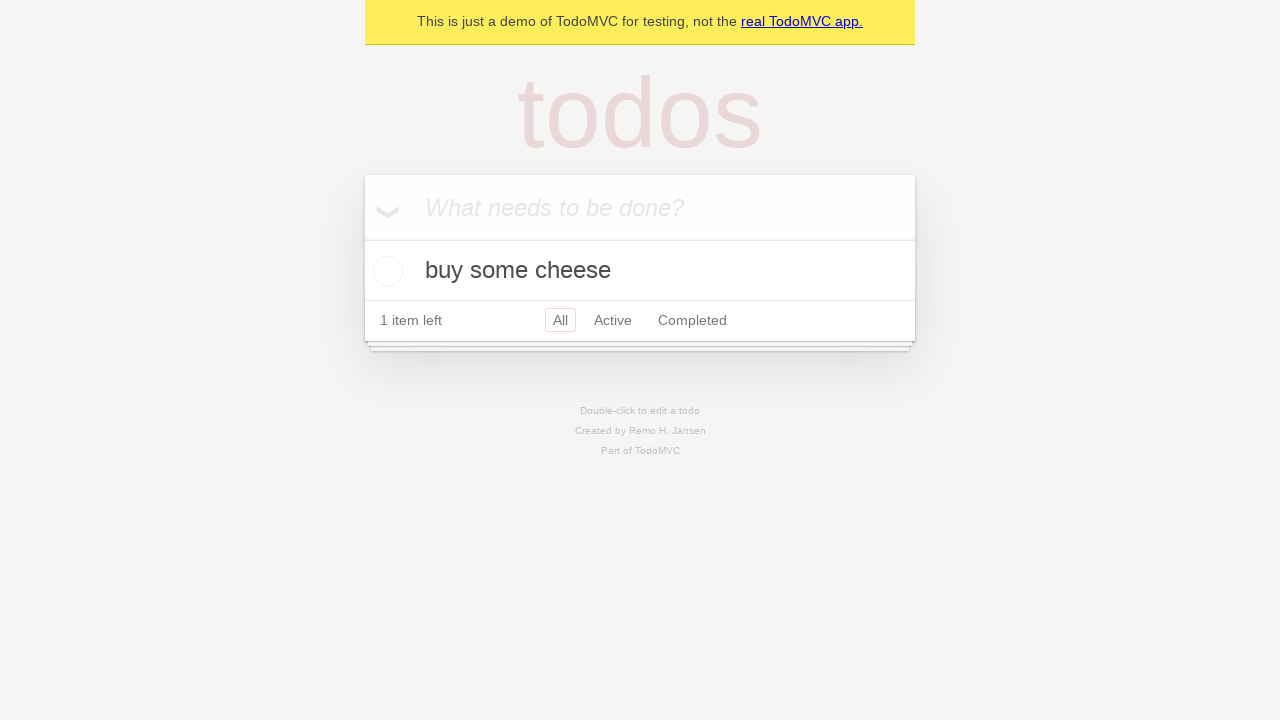

Filled todo input with 'feed the cat' on internal:attr=[placeholder="What needs to be done?"i]
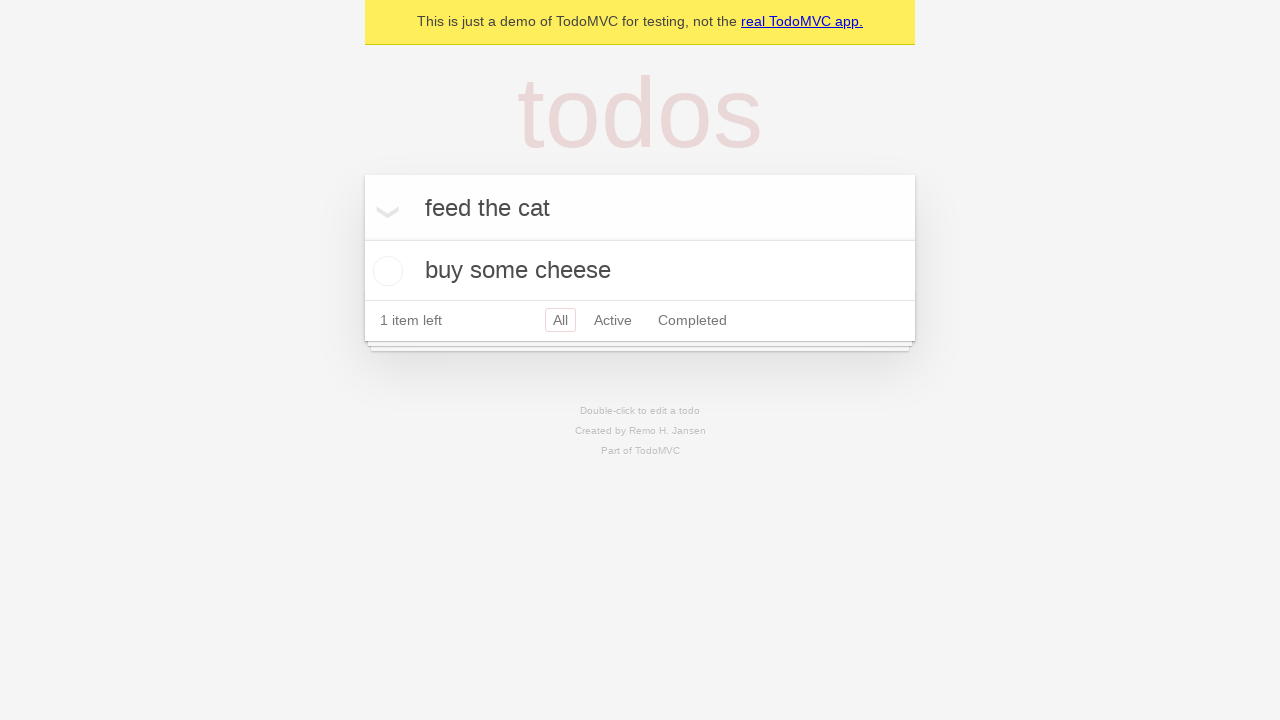

Pressed Enter to add todo item 'feed the cat' on internal:attr=[placeholder="What needs to be done?"i]
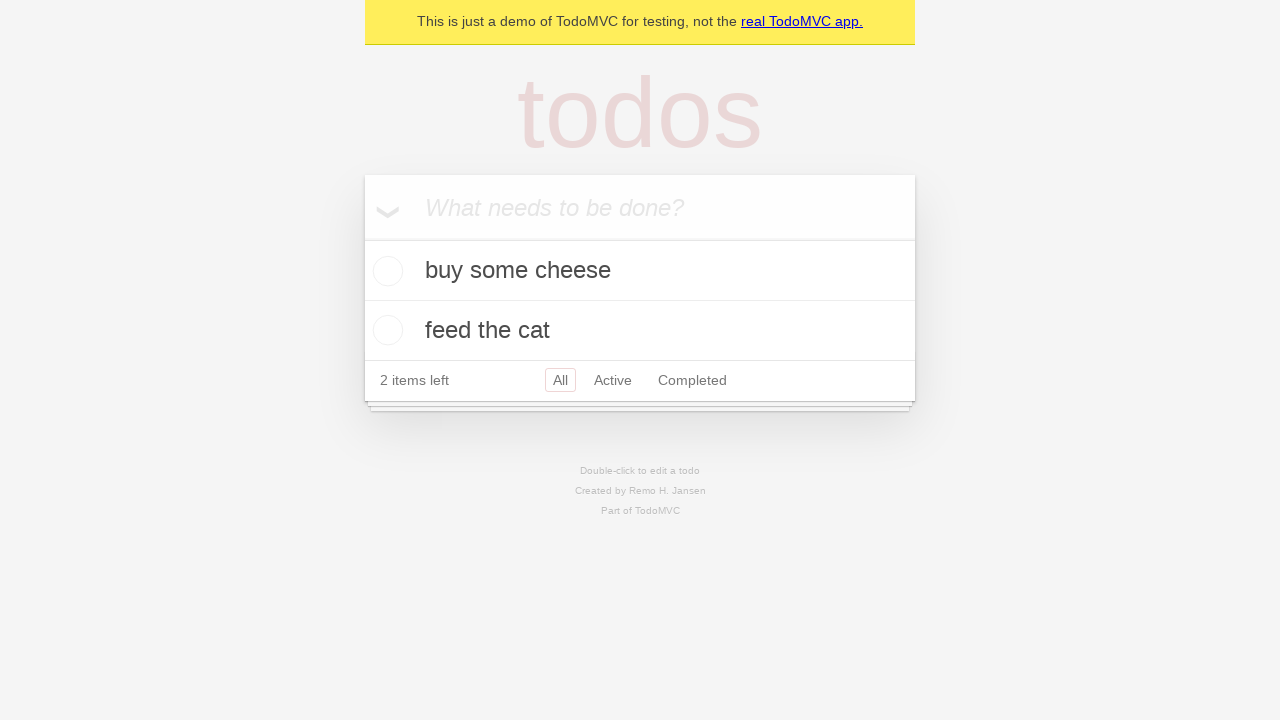

Filled todo input with 'book a doctors appointment' on internal:attr=[placeholder="What needs to be done?"i]
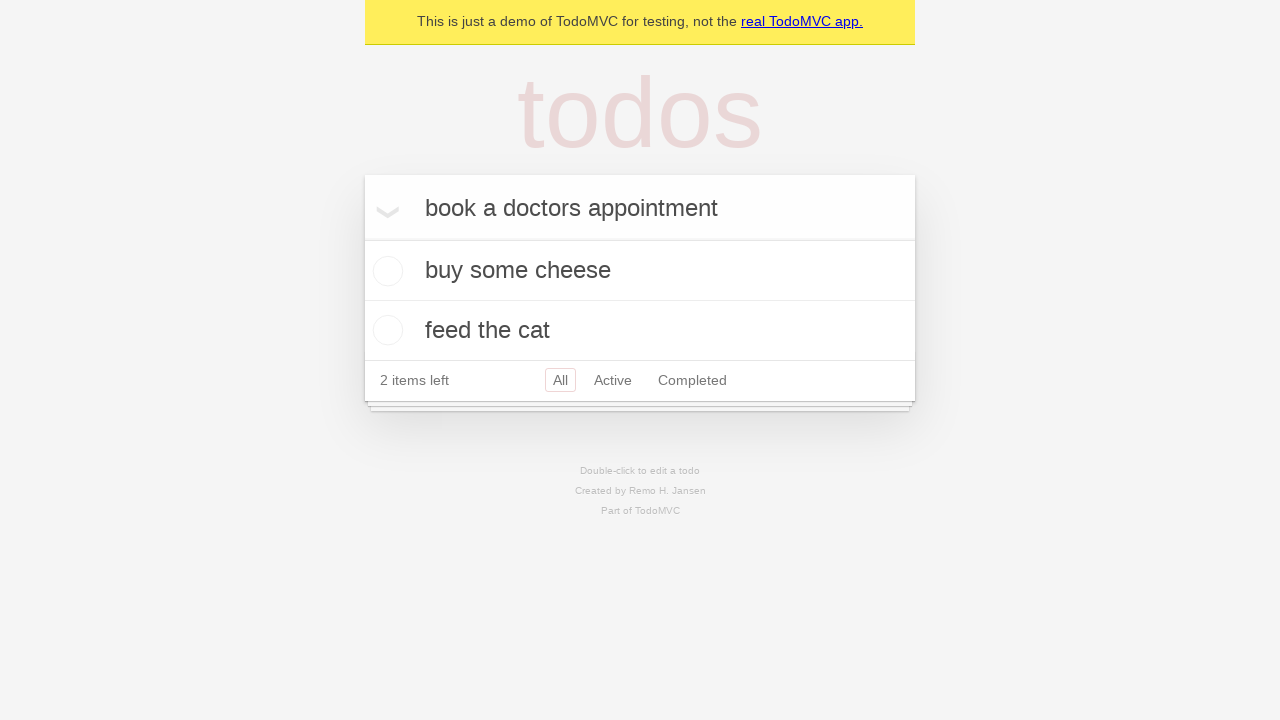

Pressed Enter to add todo item 'book a doctors appointment' on internal:attr=[placeholder="What needs to be done?"i]
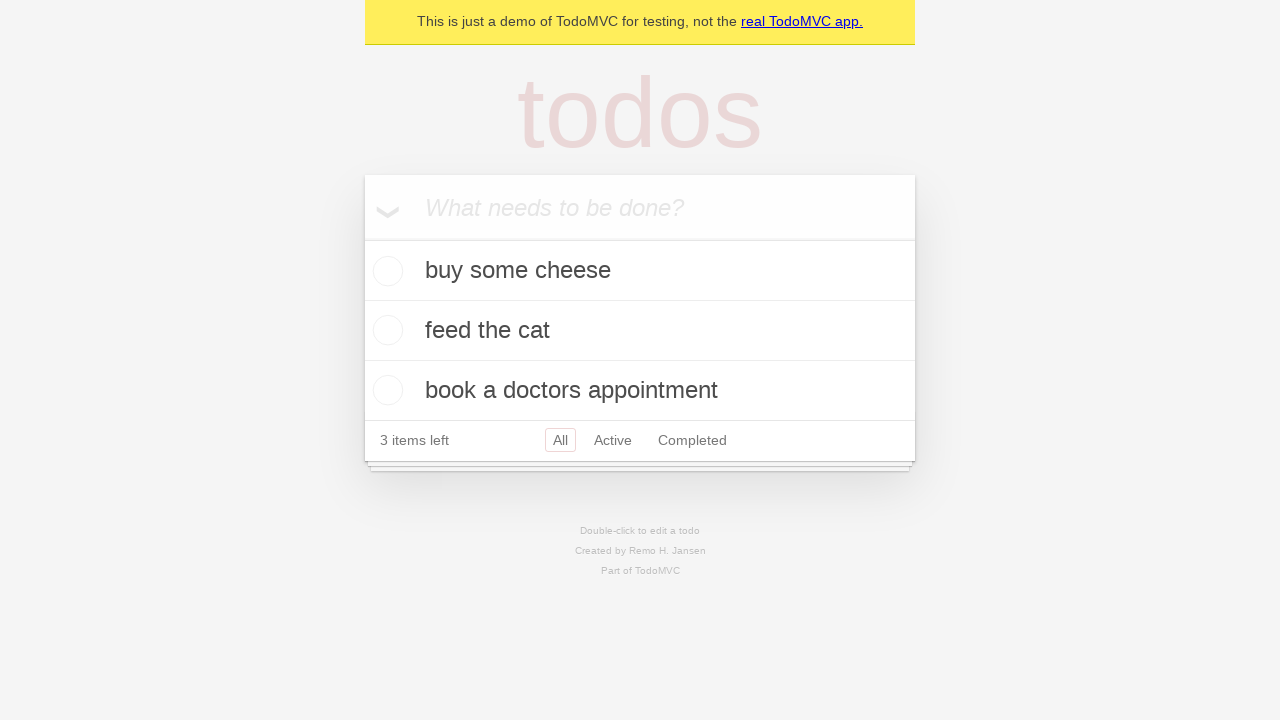

All 3 todo items appeared in the list
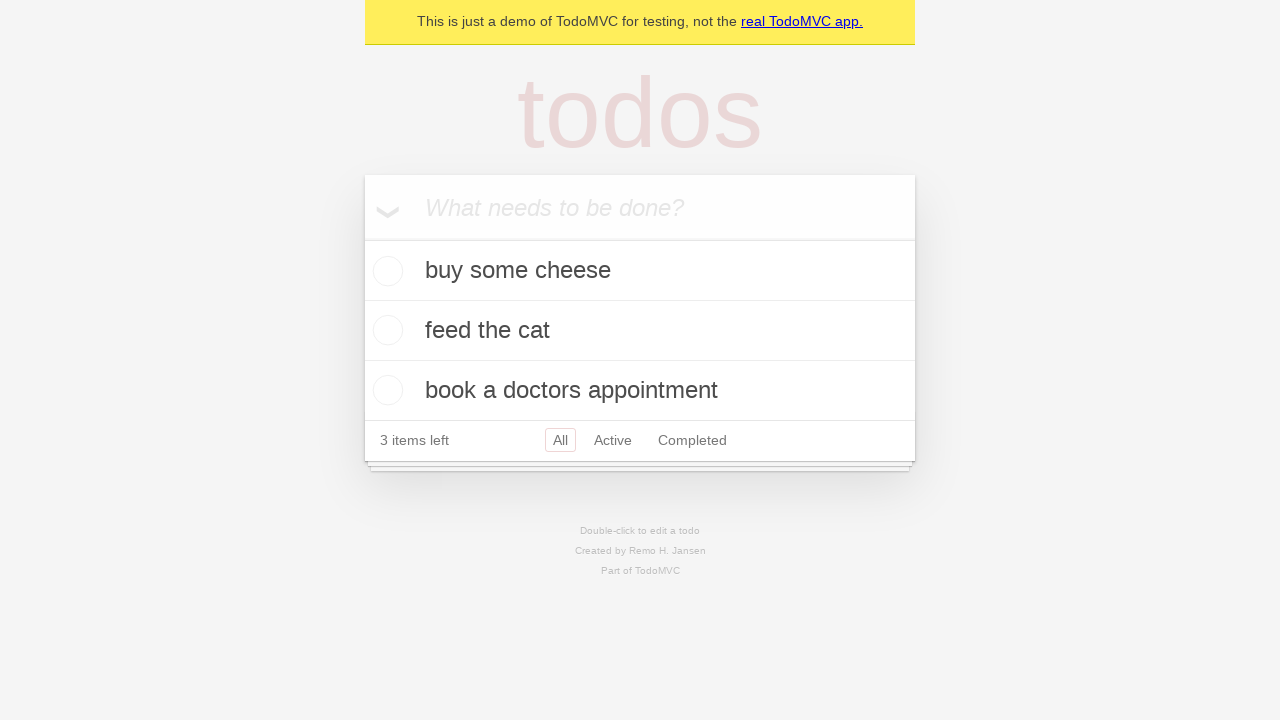

Verified '3 items left' counter is visible
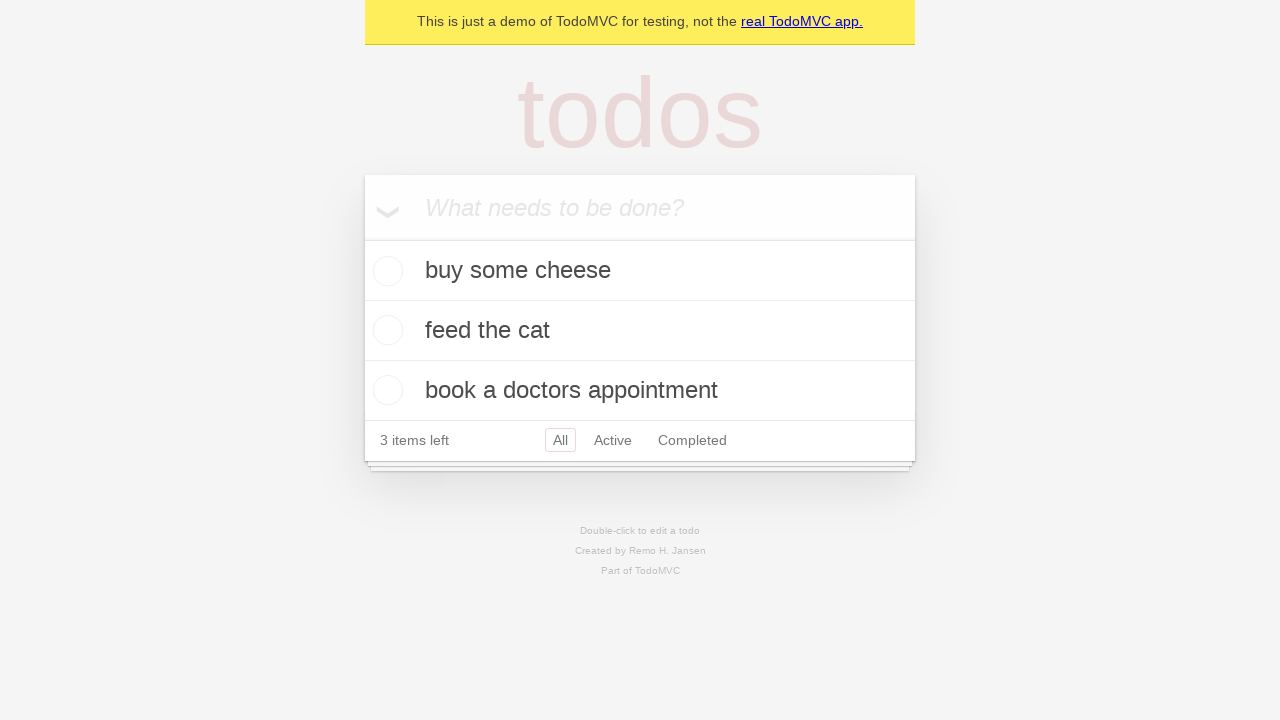

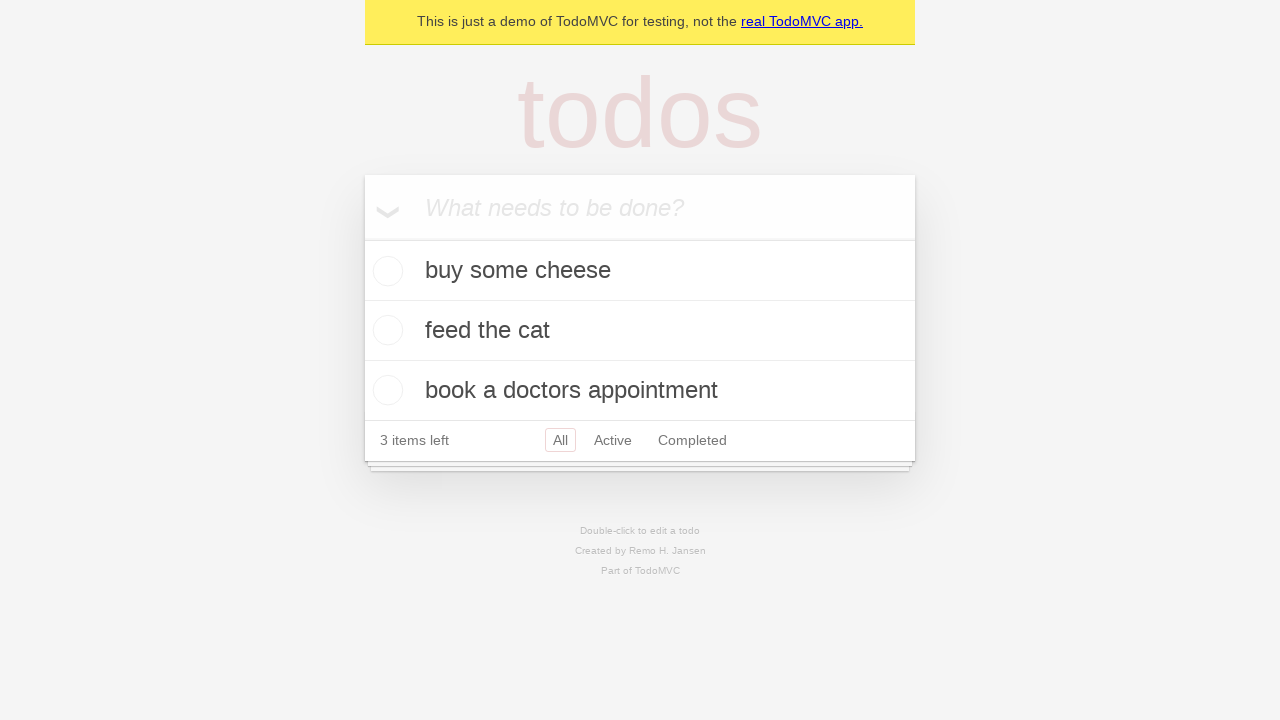